Tests browser navigation capabilities by navigating to a page, refreshing it, then using back and forward navigation buttons

Starting URL: https://opensource-demo.orangehrmlive.com/

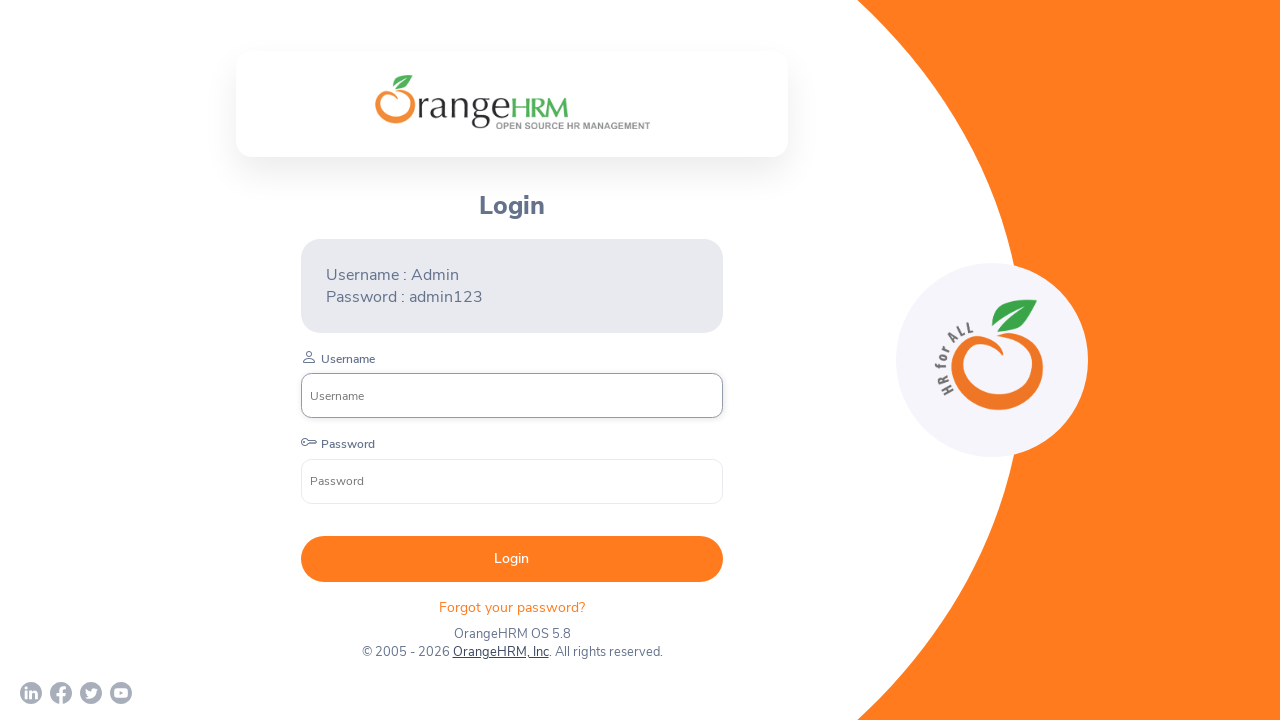

Reloaded the current page
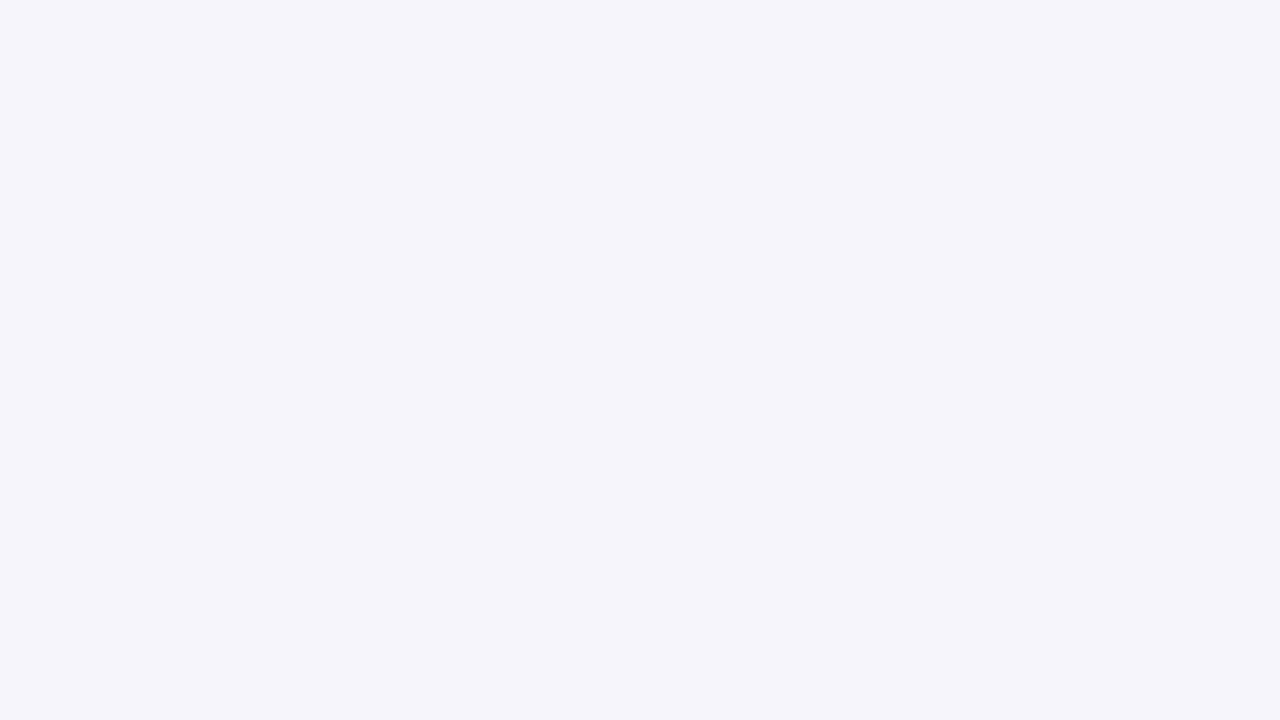

Set viewport to 1920x1080
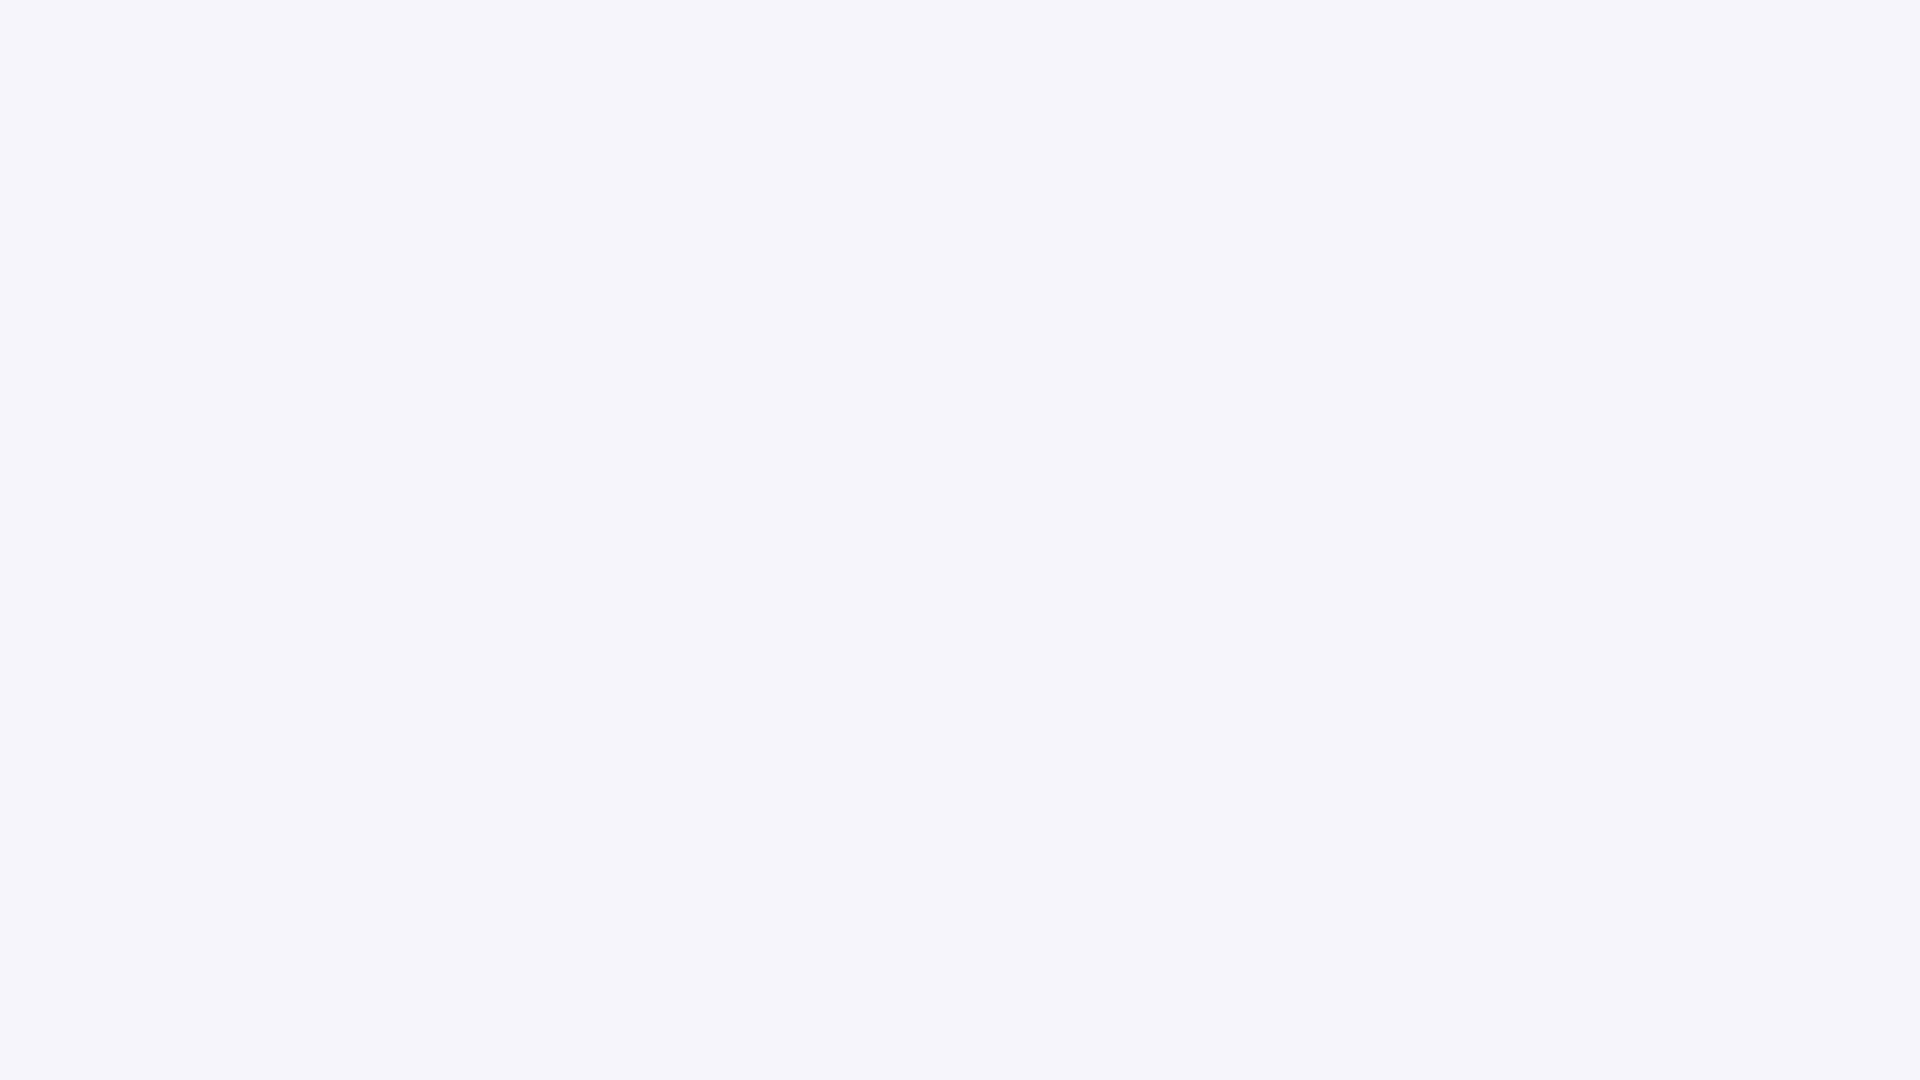

Page load completed
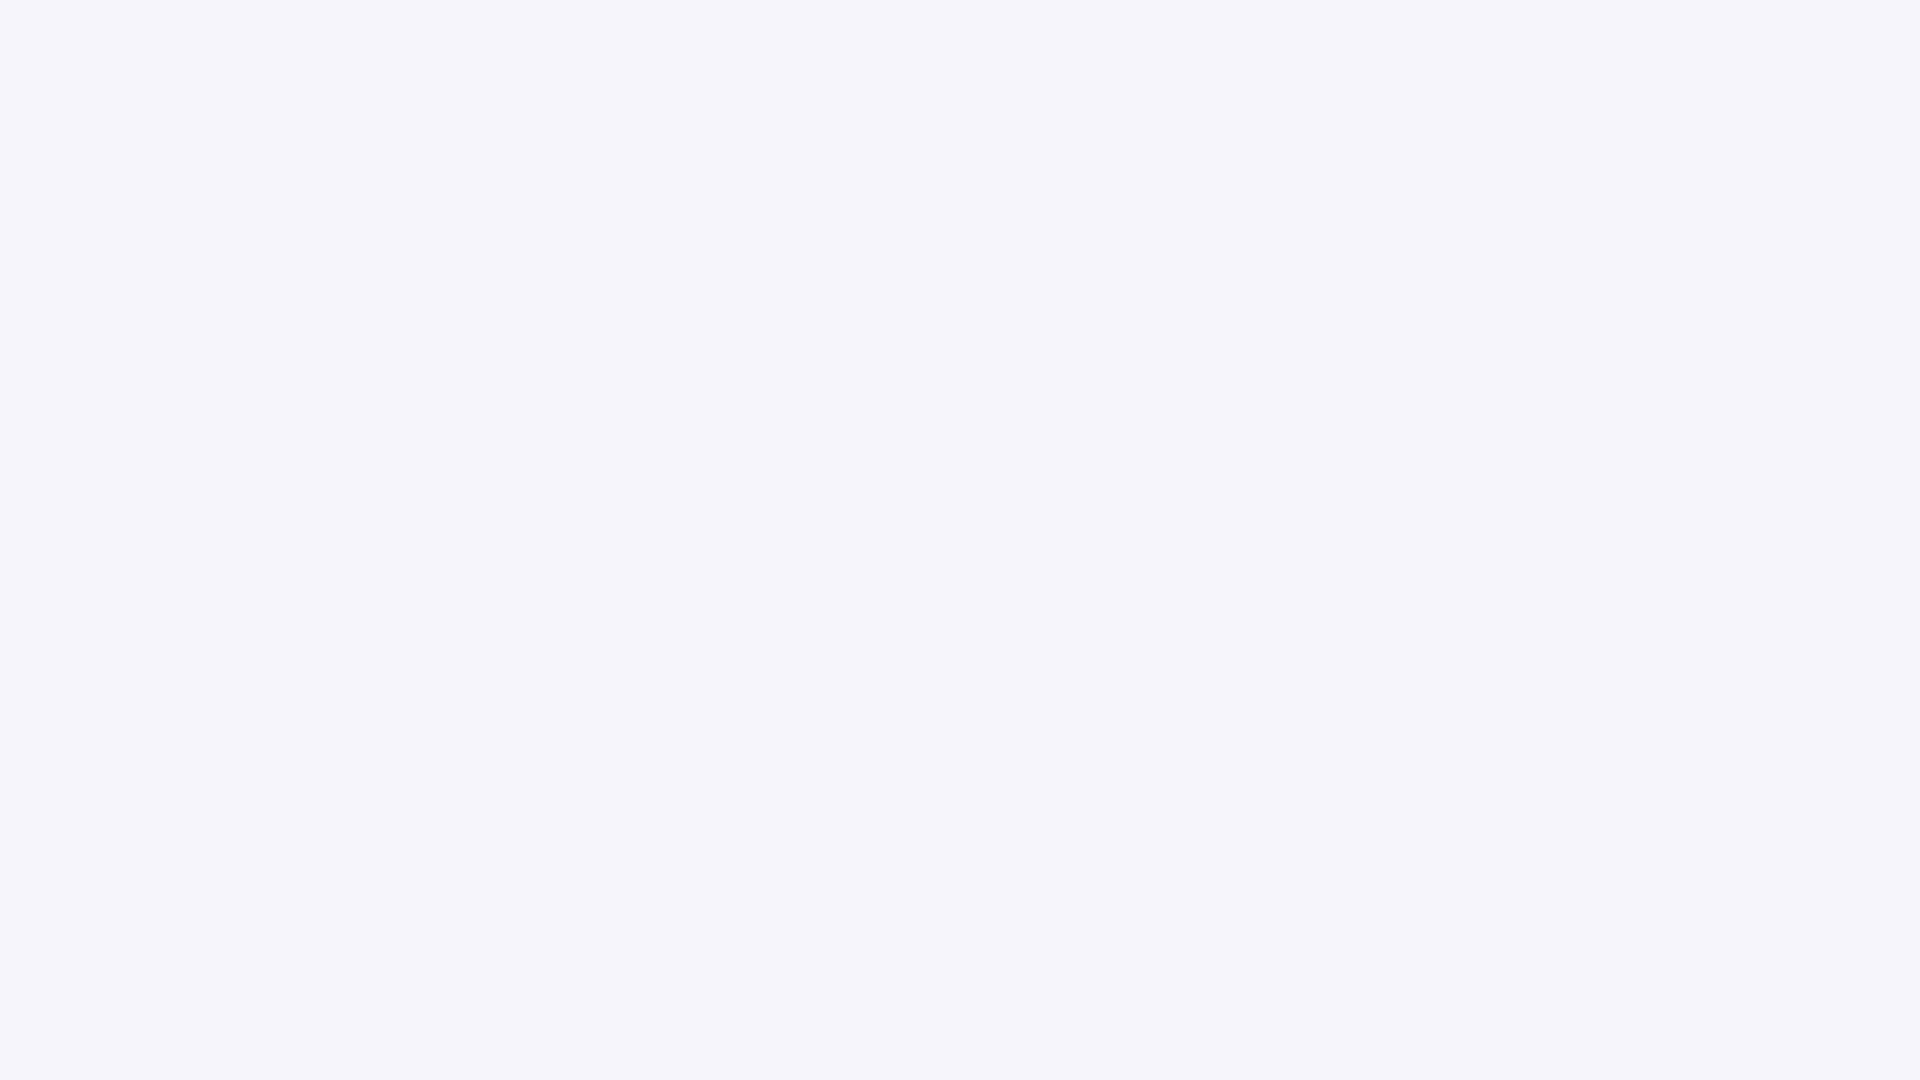

Clicked browser back button
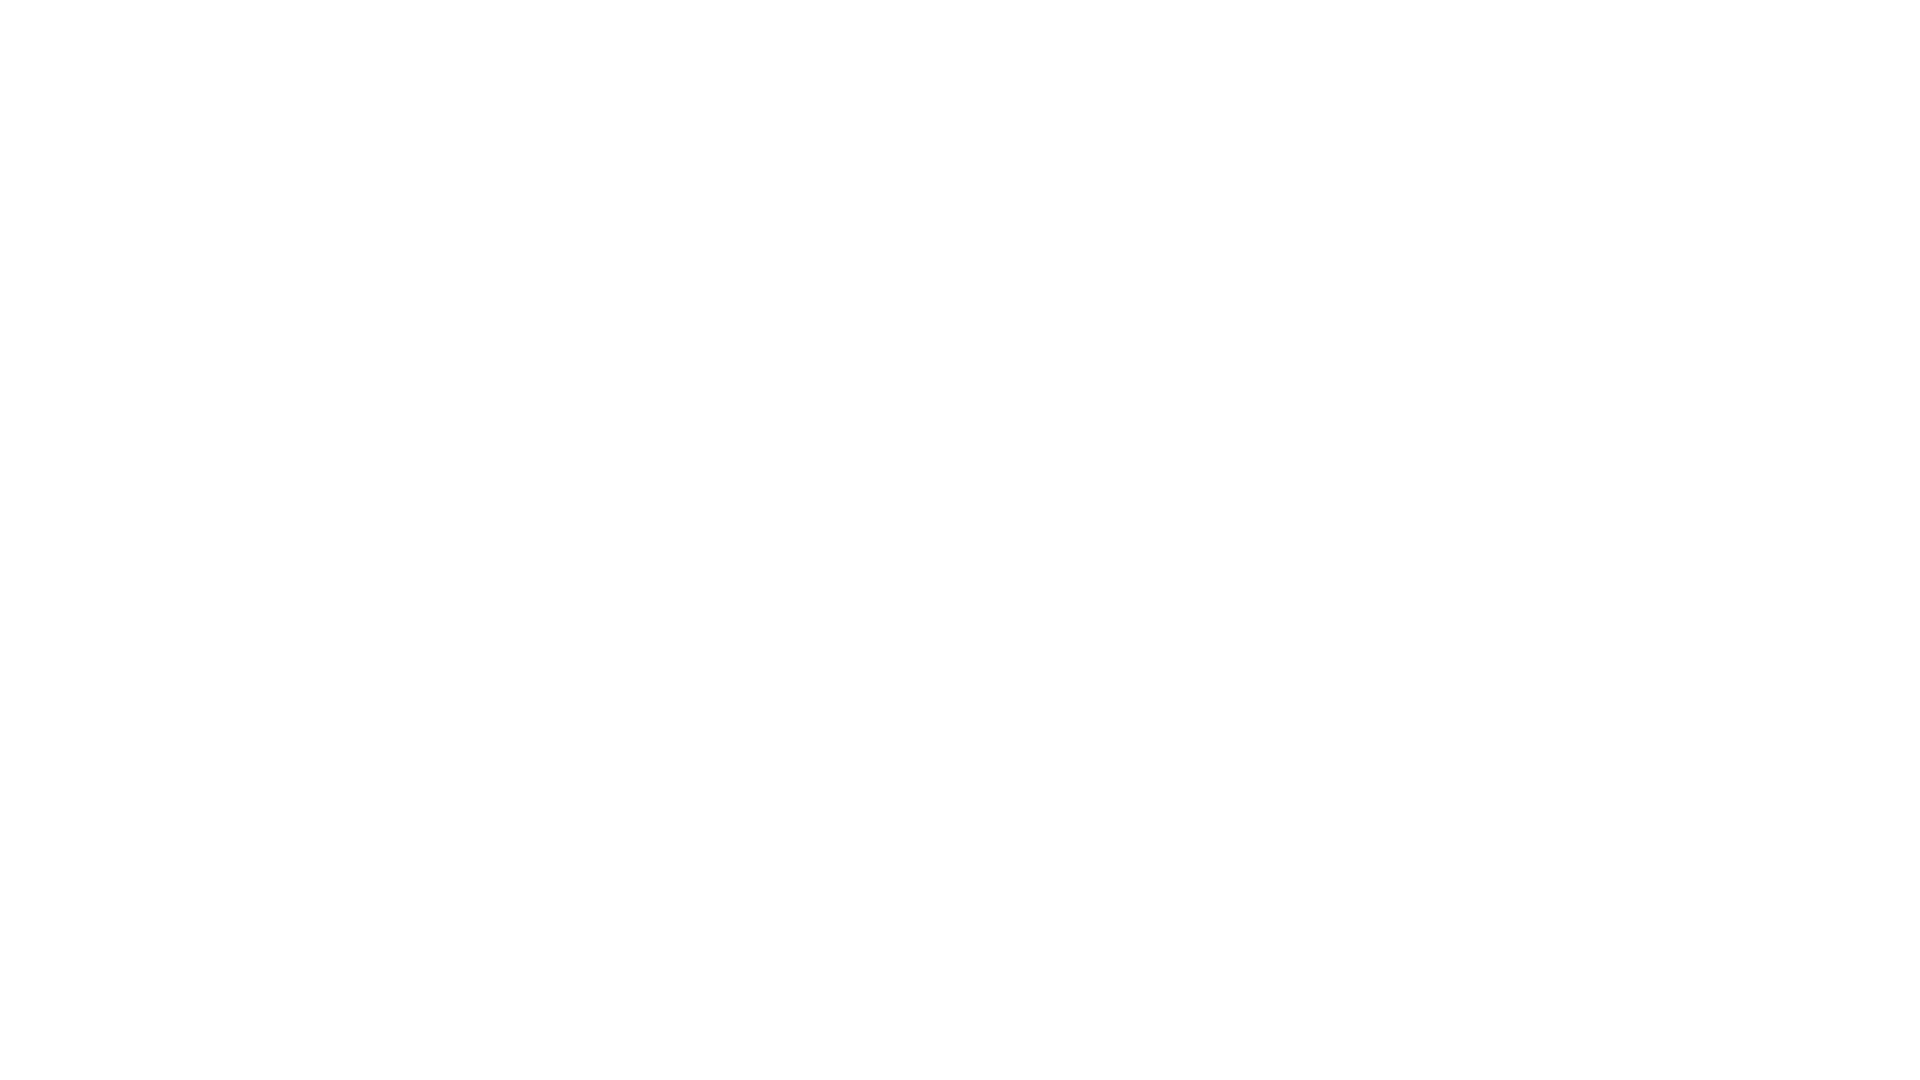

Back navigation completed
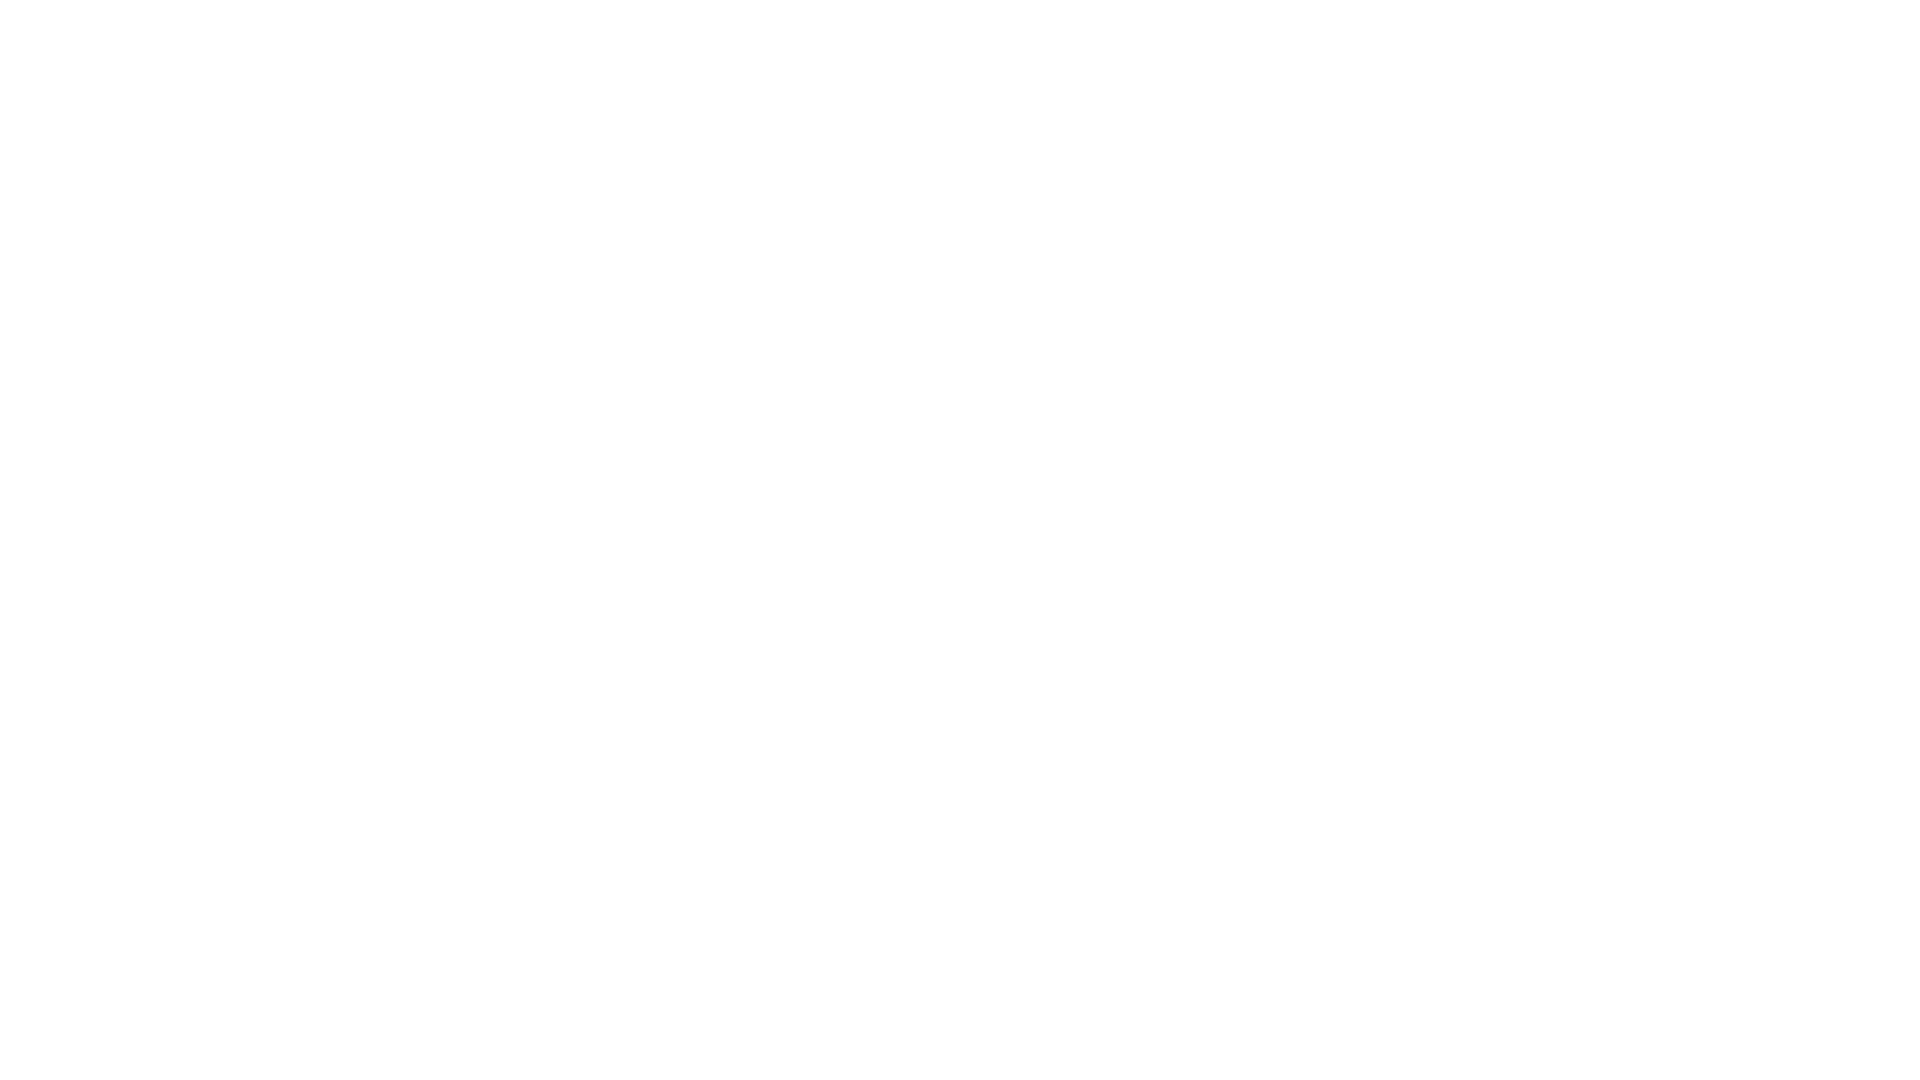

Clicked browser forward button
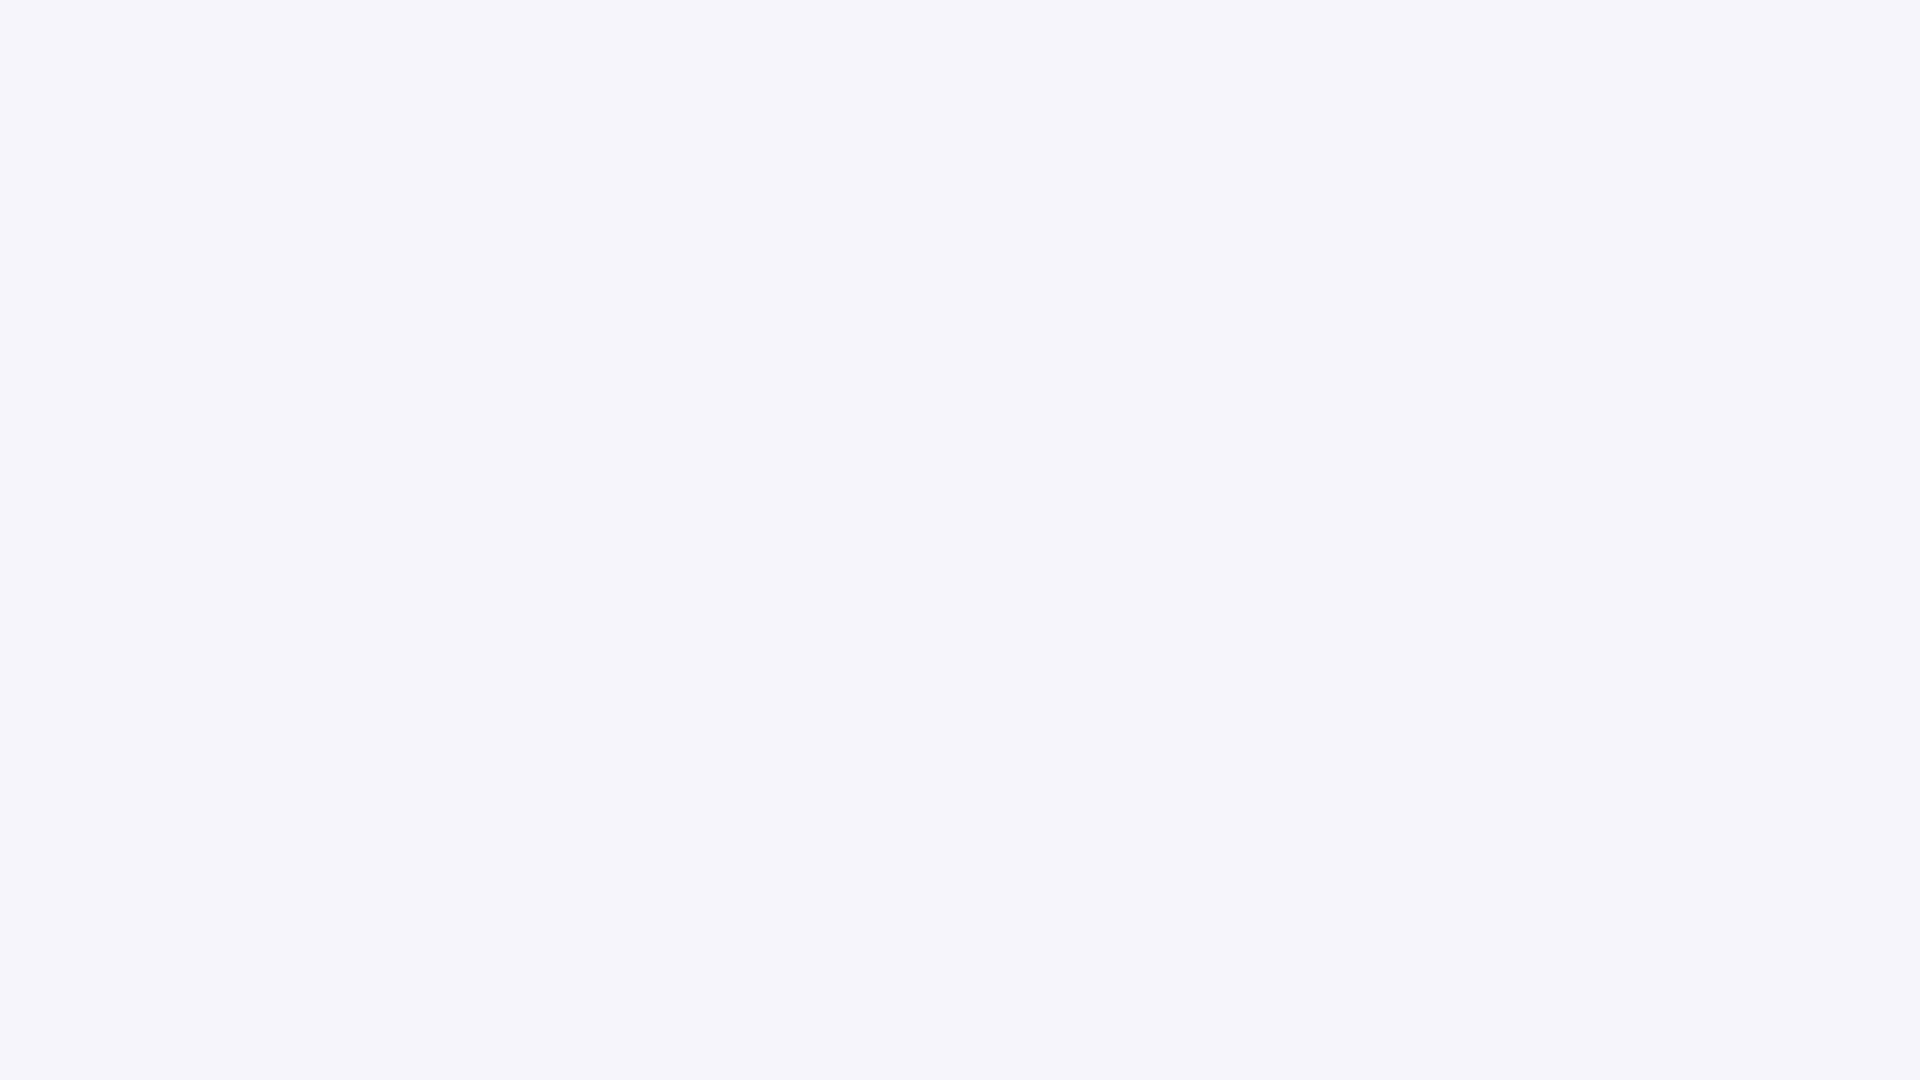

Forward navigation completed
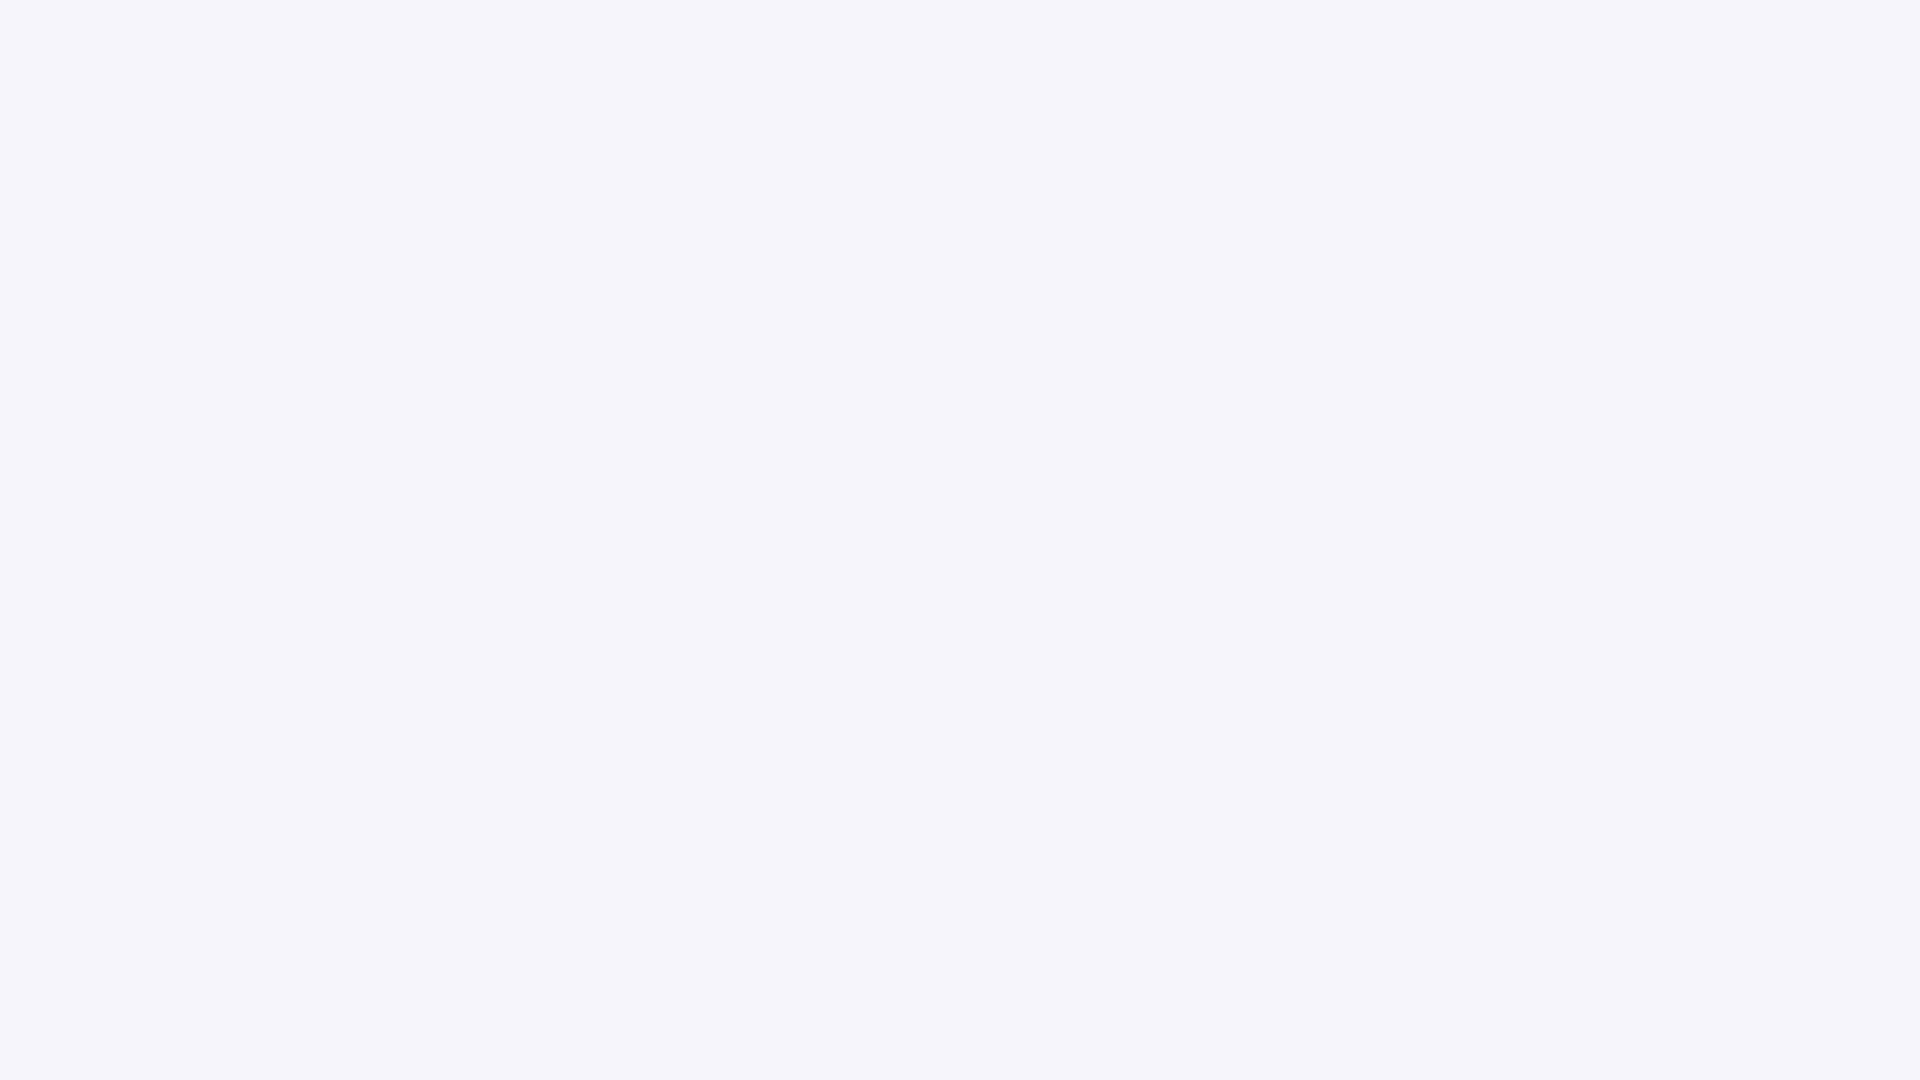

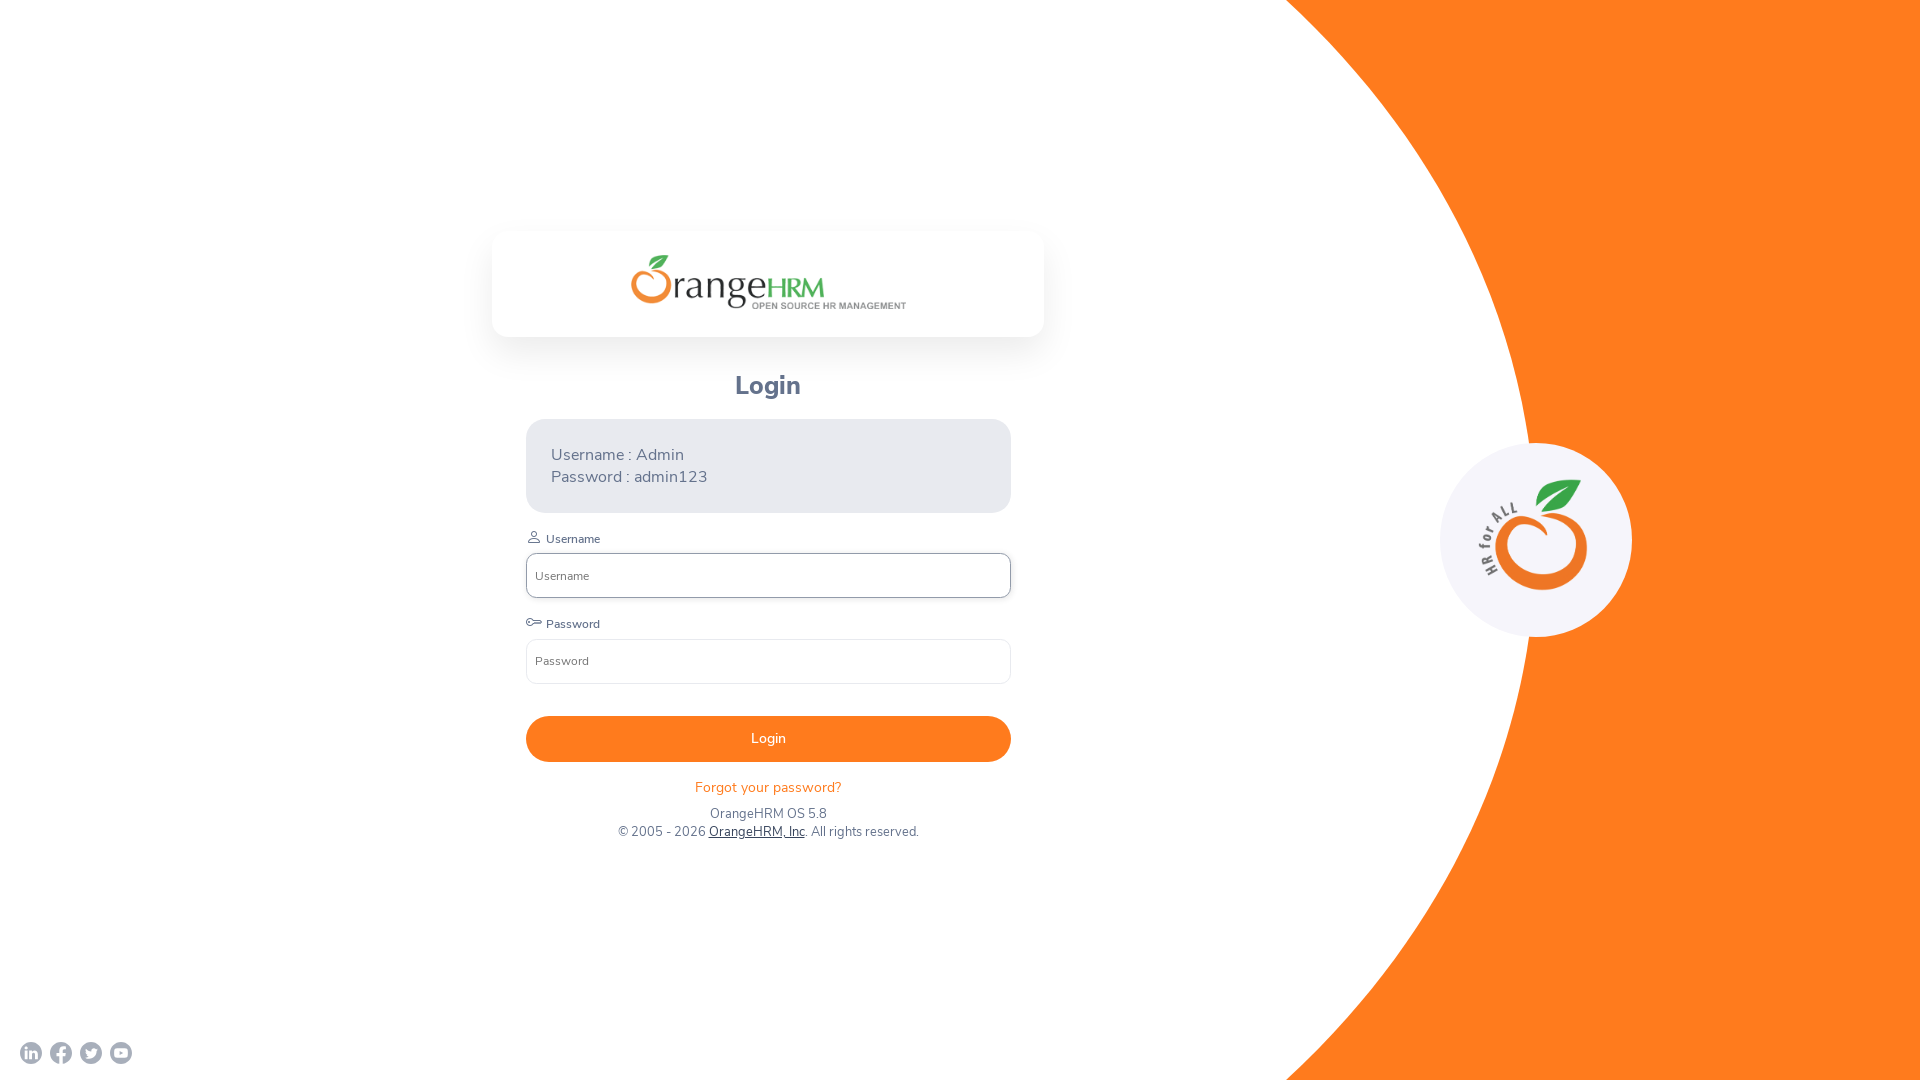